Tests submitting an empty contact form without filling any details and verifying the response

Starting URL: https://www.demoblaze.com

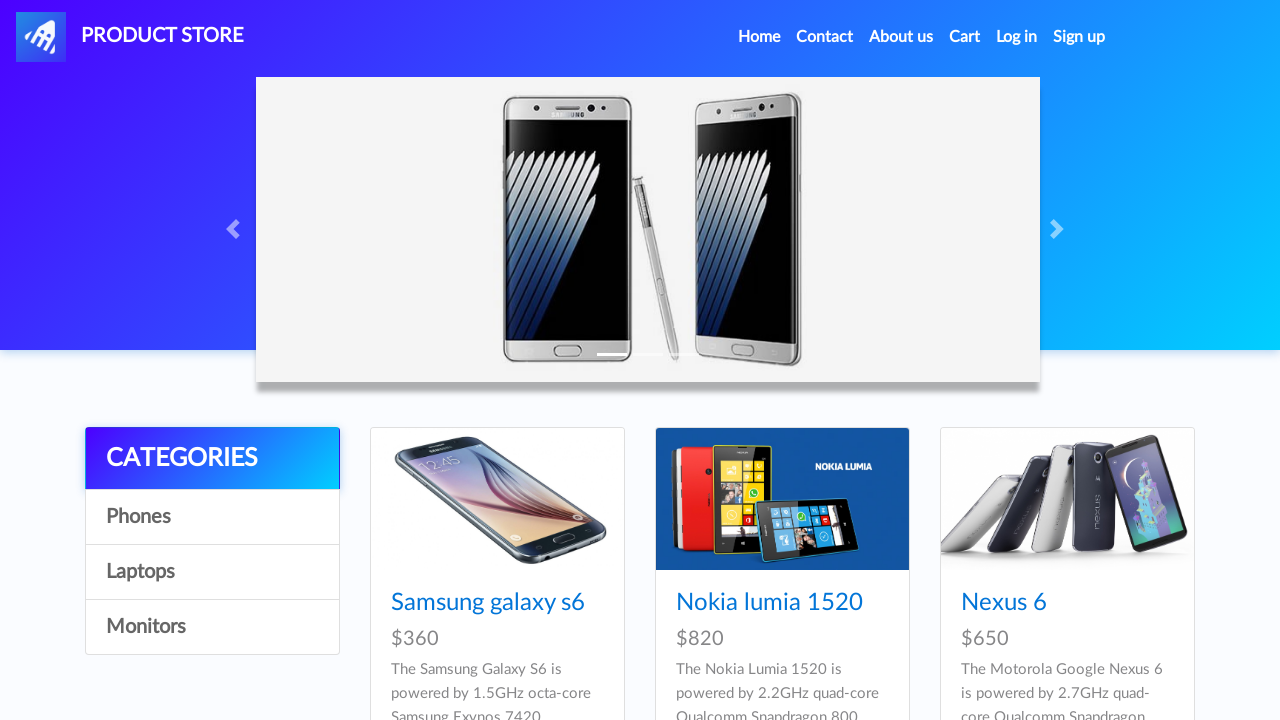

Clicked on Contact link in navigation at (825, 37) on a:has-text('Contact')
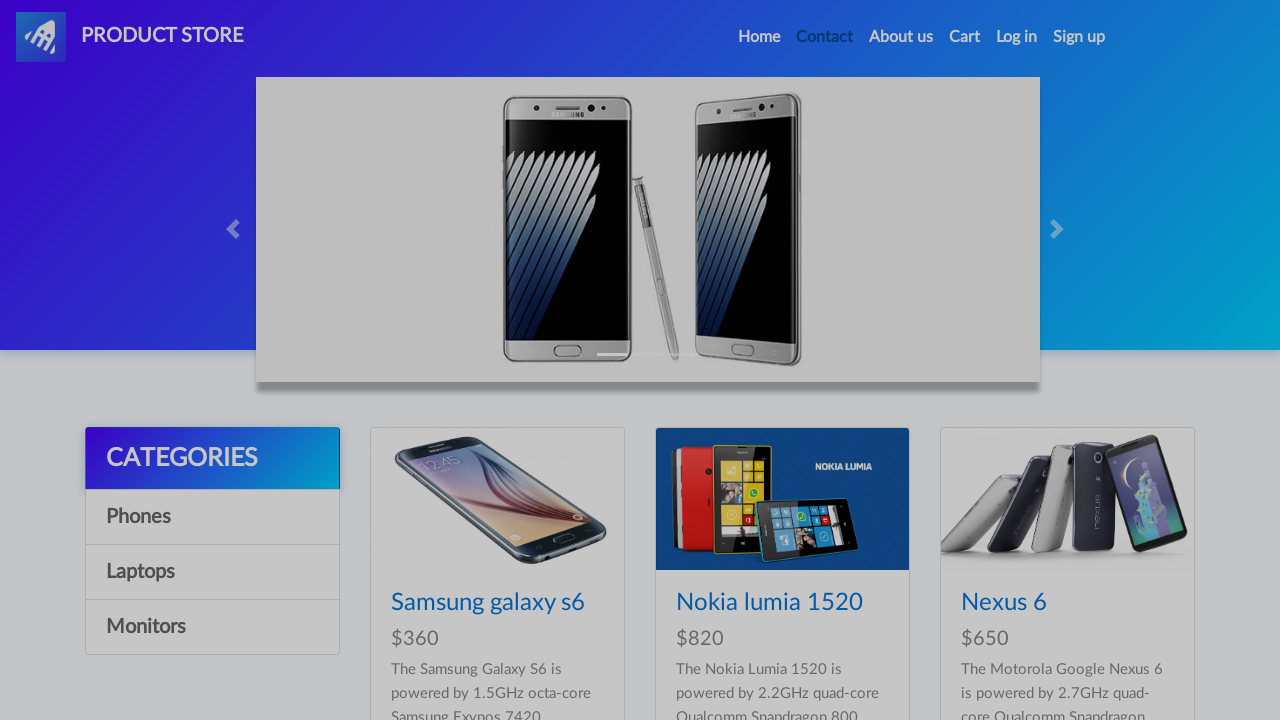

Contact modal appeared with email field visible
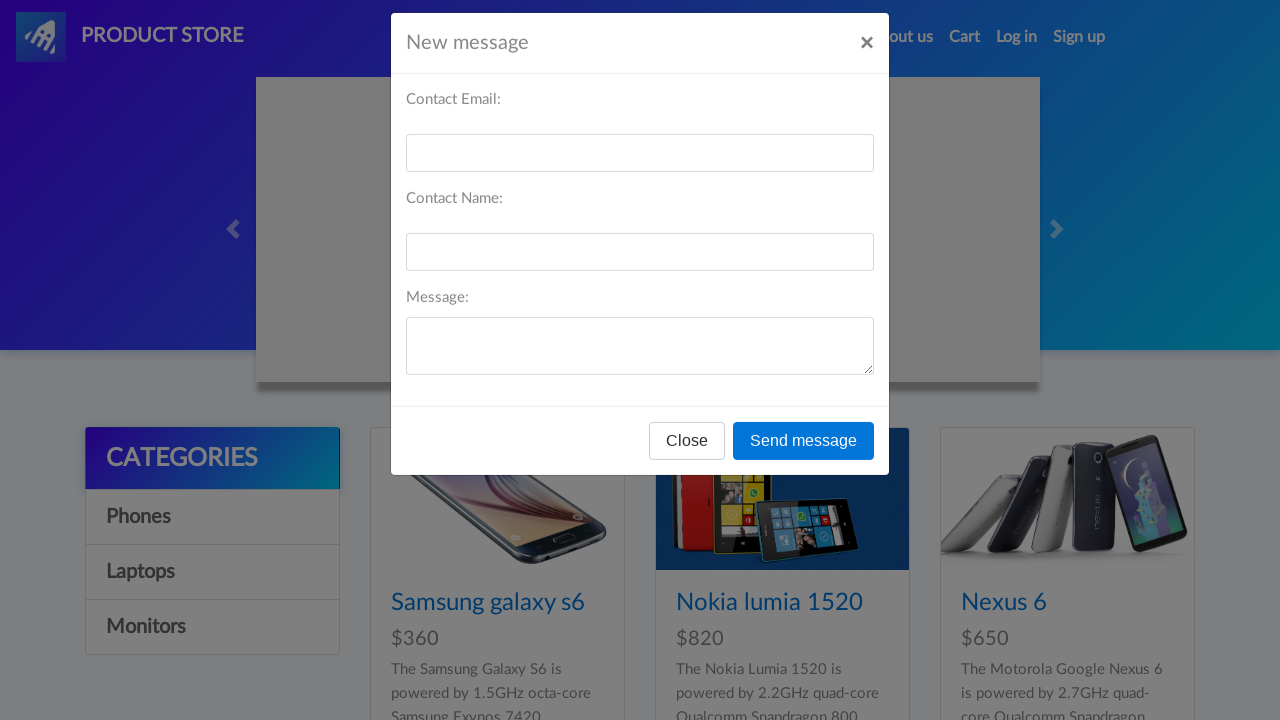

Left email field empty on #recipient-email
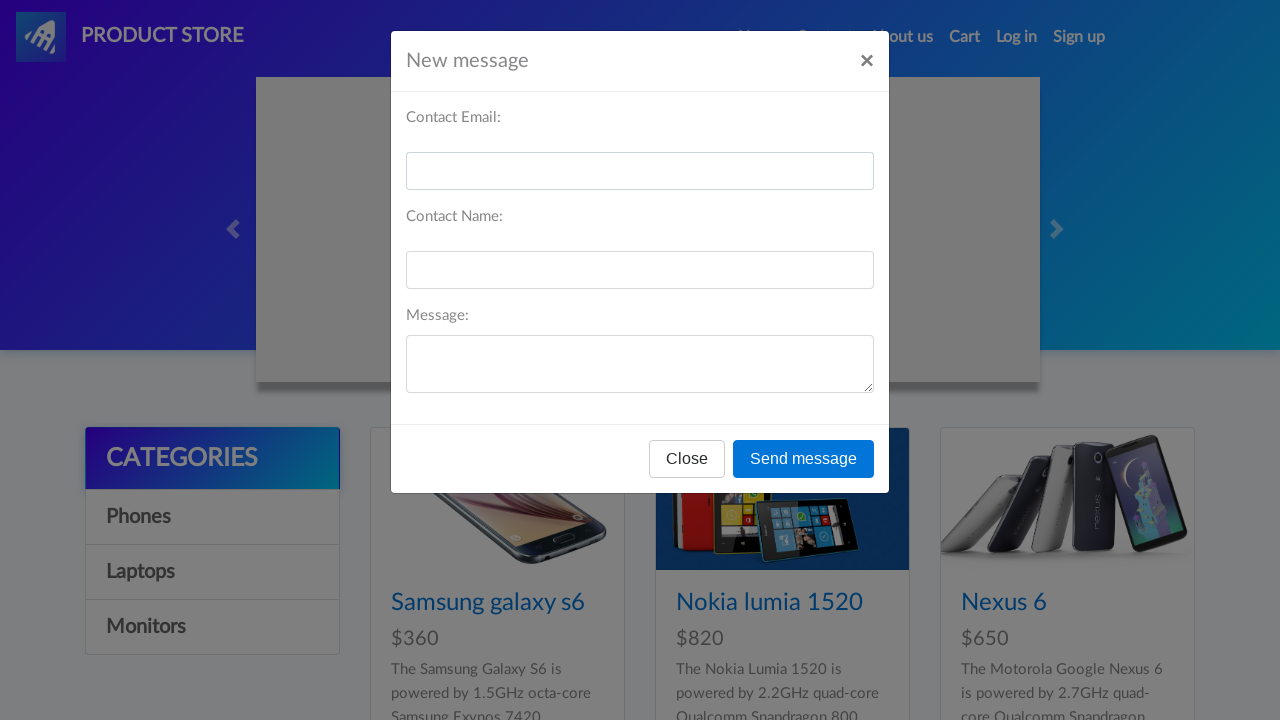

Left name field empty on #recipient-name
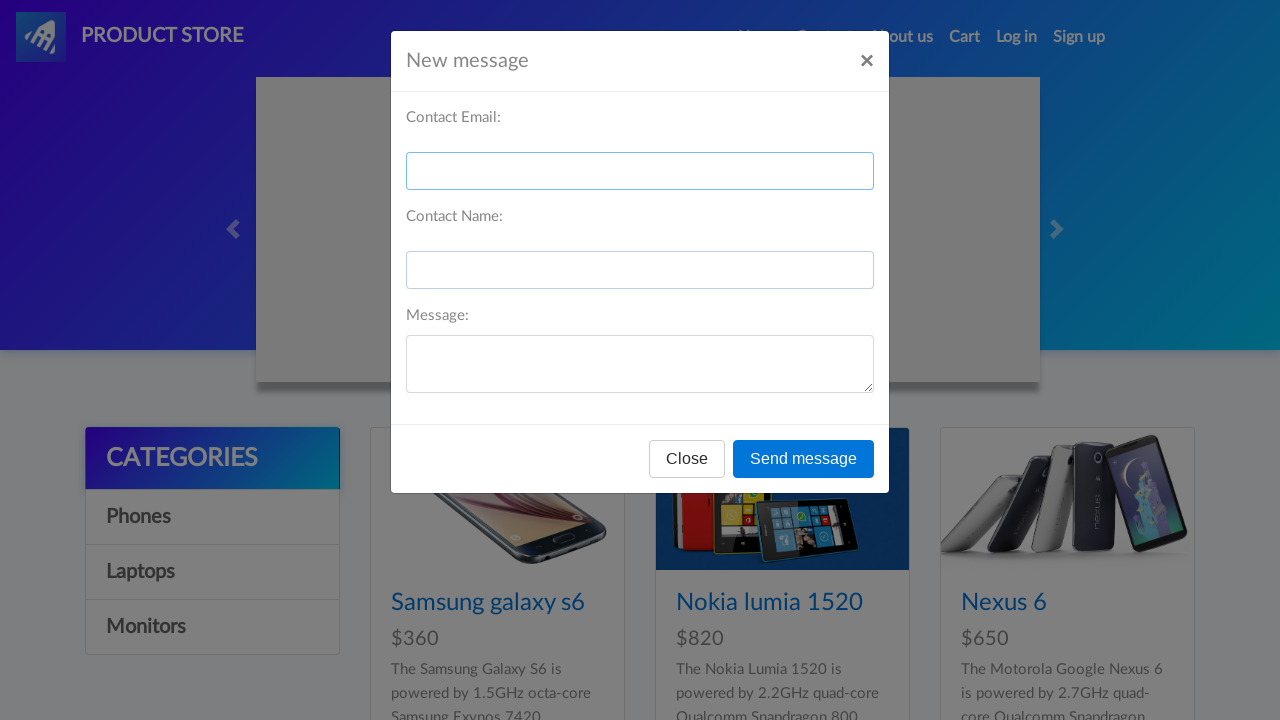

Left message field empty on #message-text
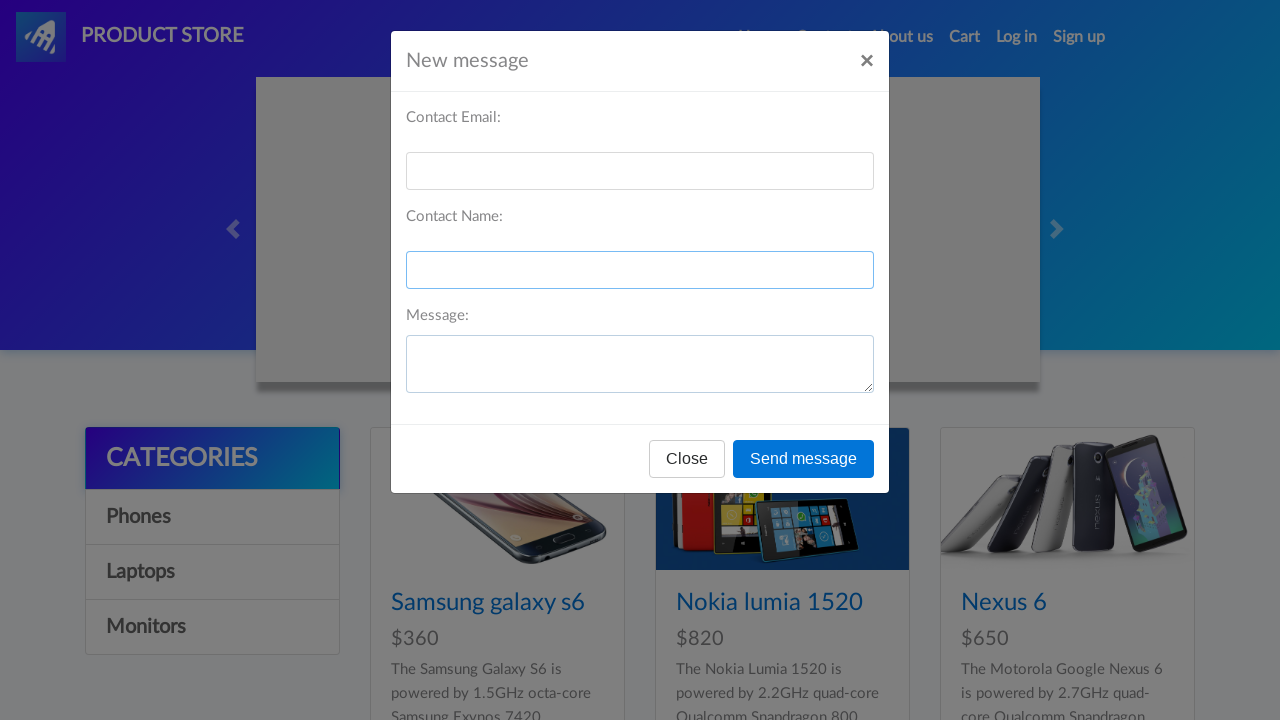

Clicked send message button with all fields blank at (804, 459) on button:has-text('Send message')
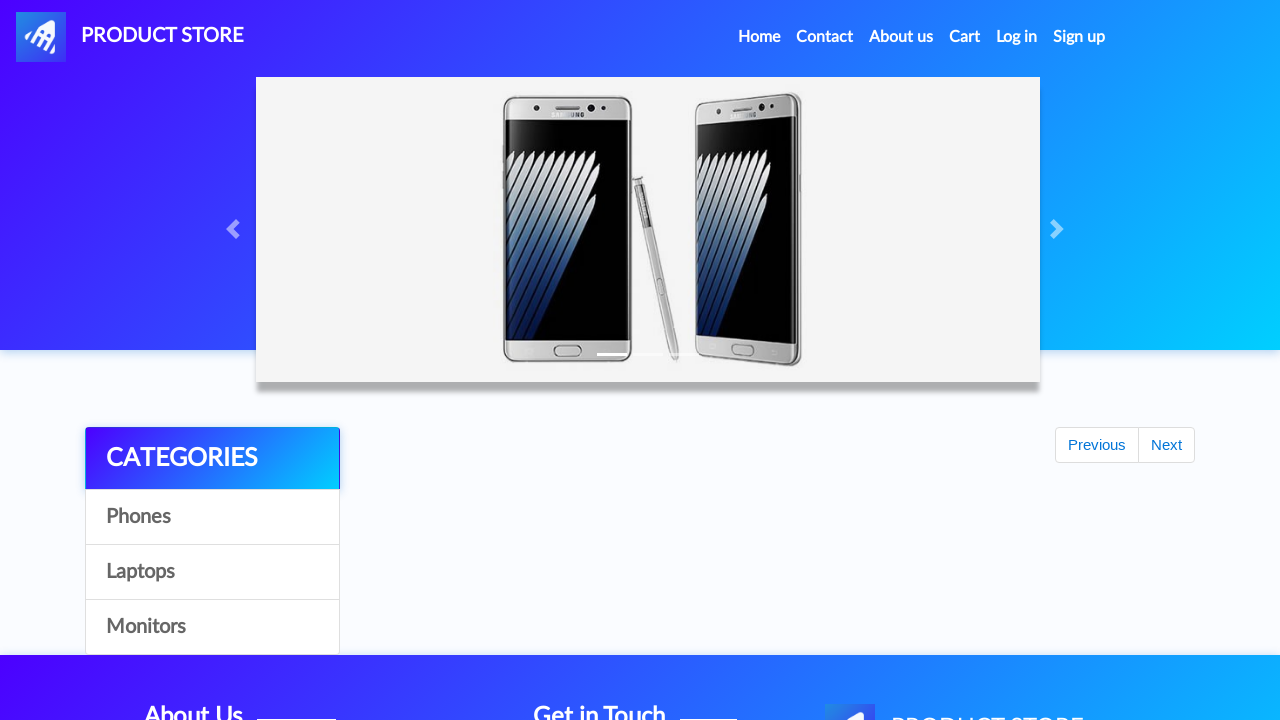

Waited for alert response after submission
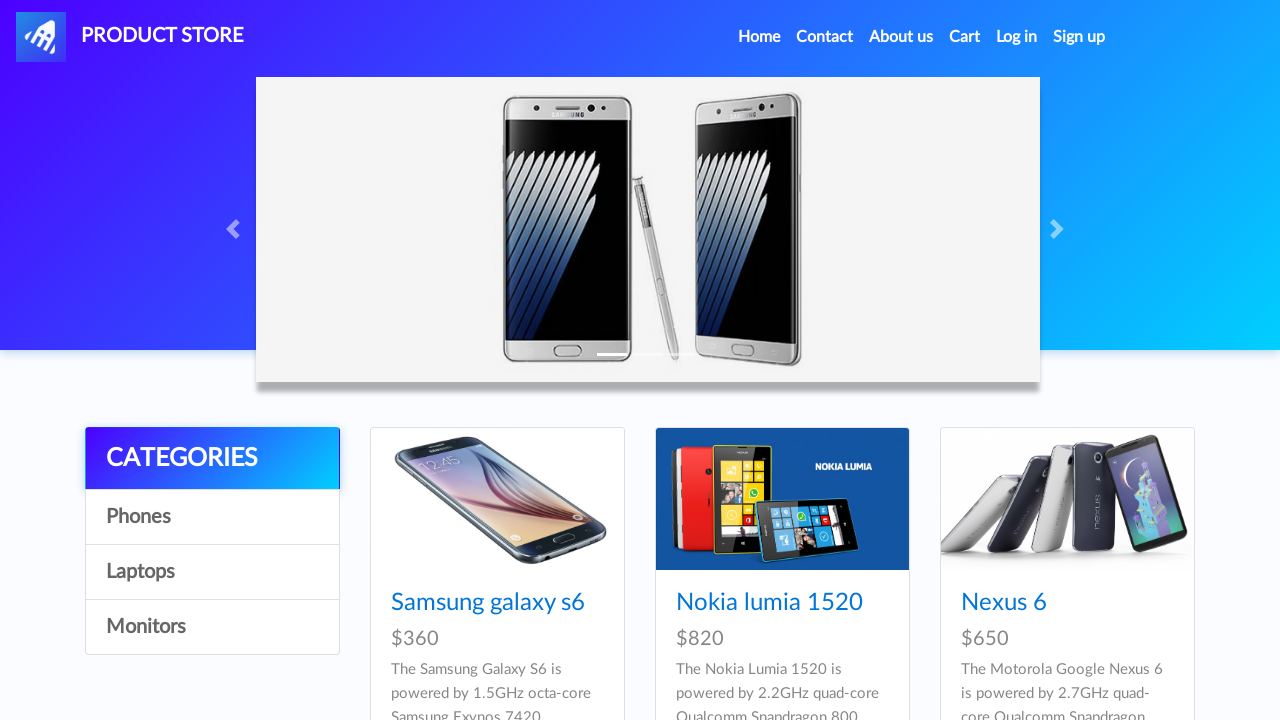

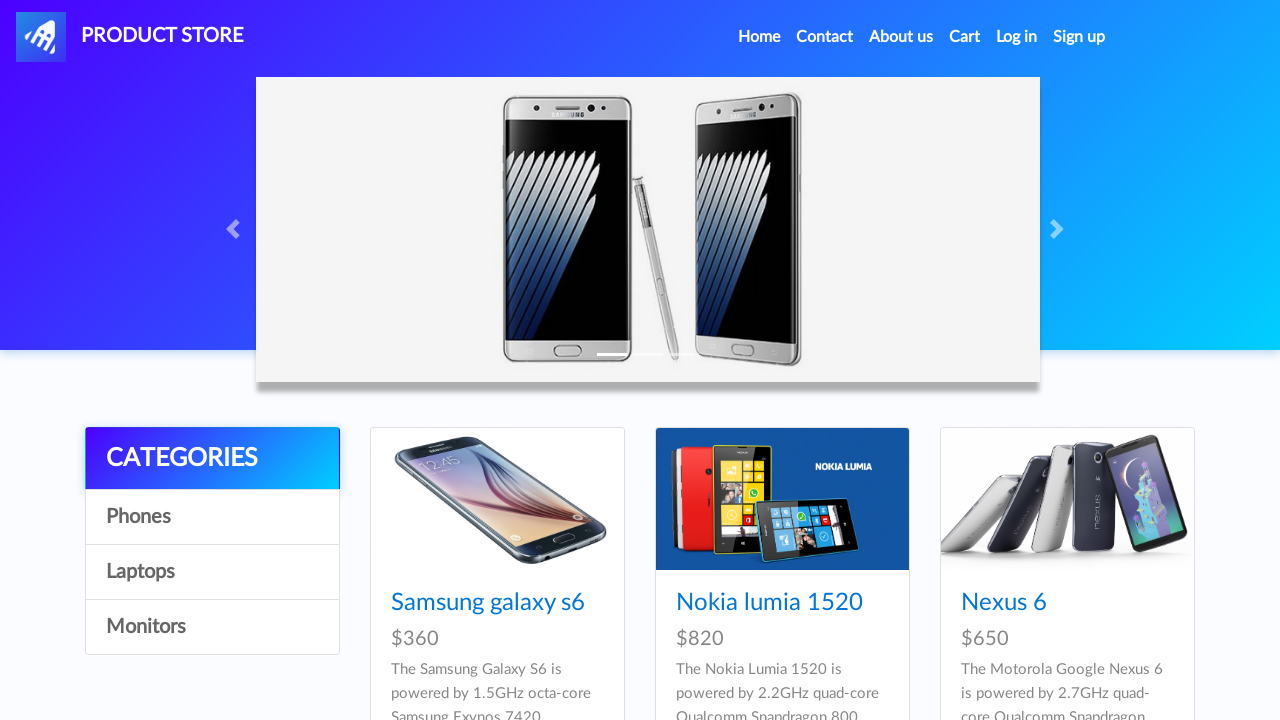